Navigates to Autohome car ranking page and scrolls down to load all ranking entries via infinite scroll, verifying that ranking data elements are loaded.

Starting URL: https://www.autohome.com.cn/rank/1

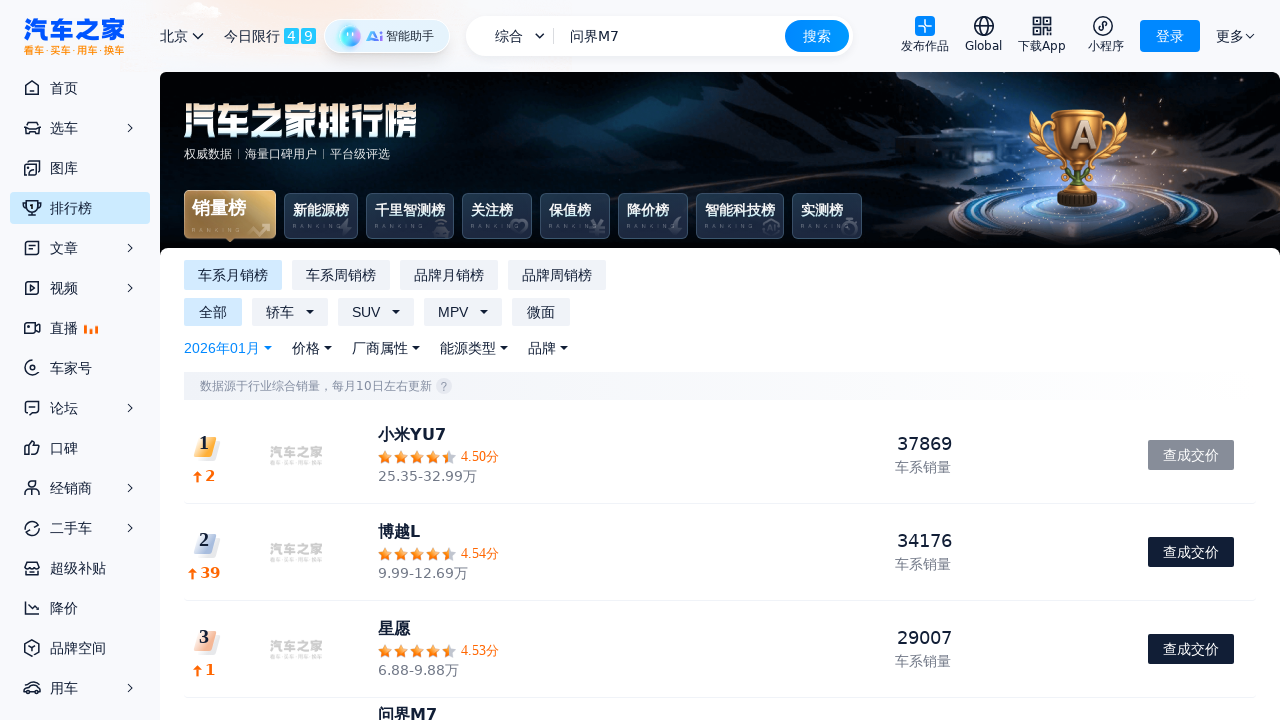

Waited for initial ranking content to load
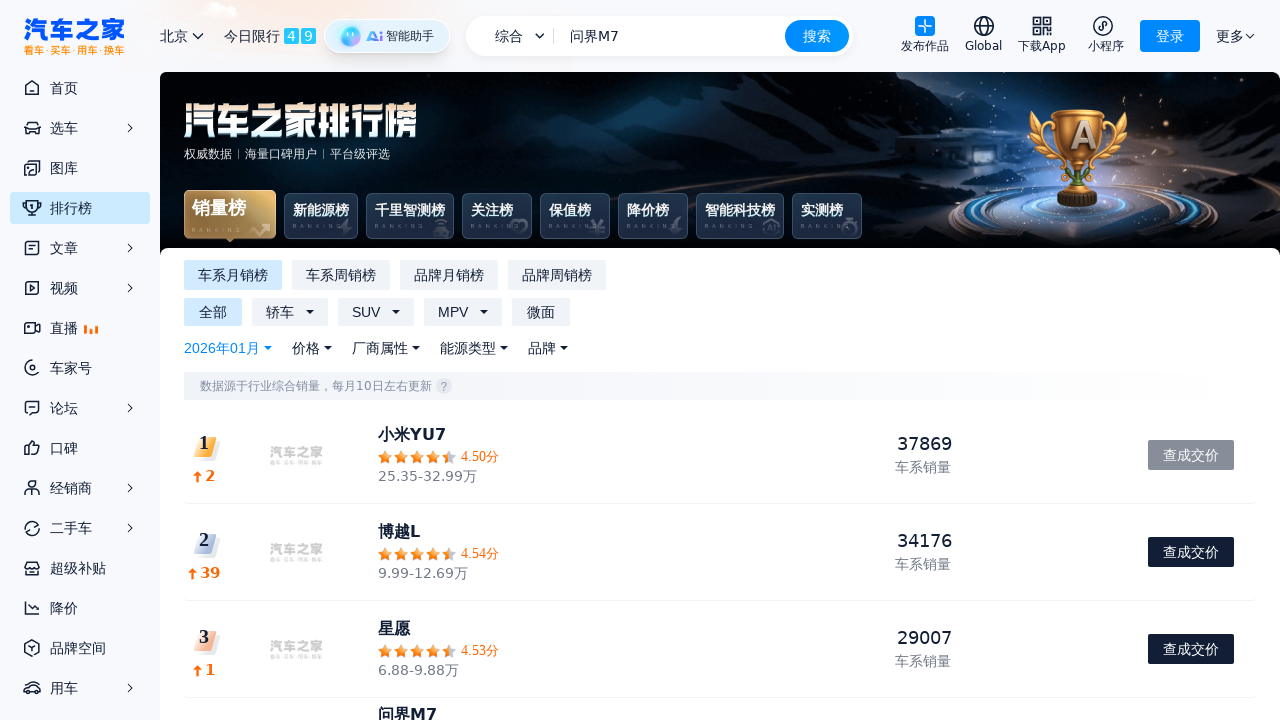

Scrolled to bottom of page to trigger infinite scroll
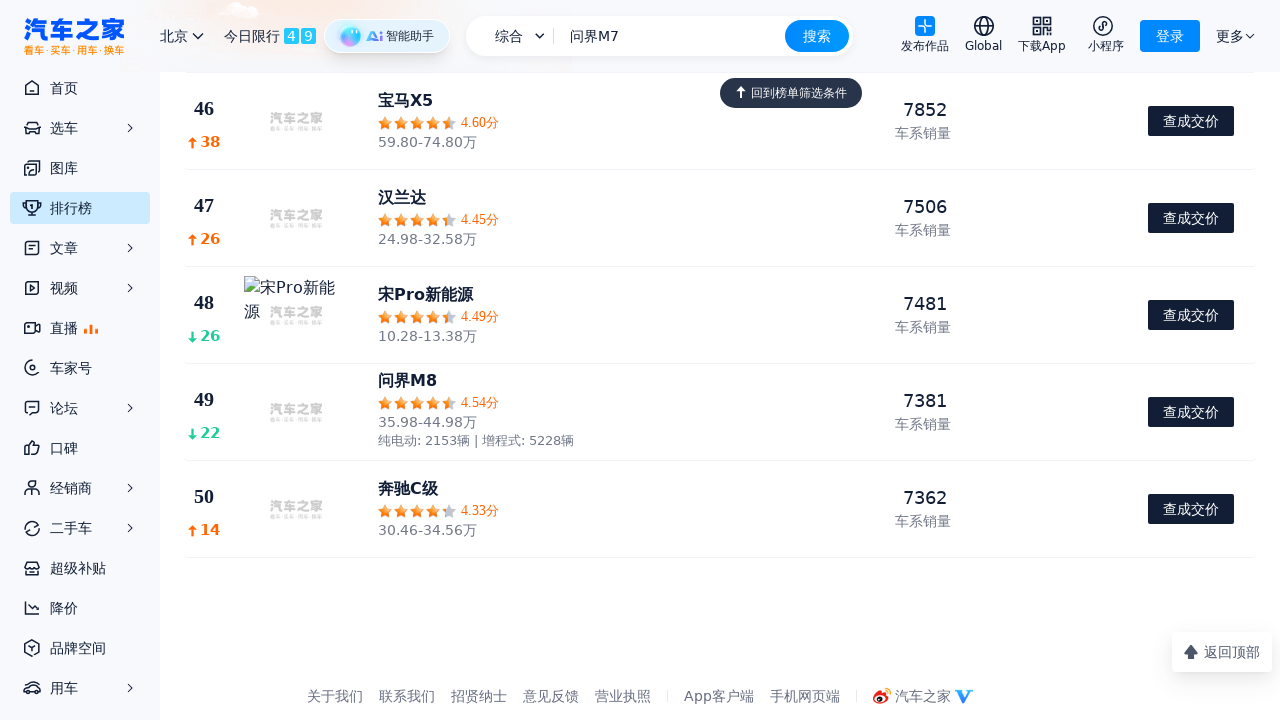

Waited 220ms for new ranking entries to load
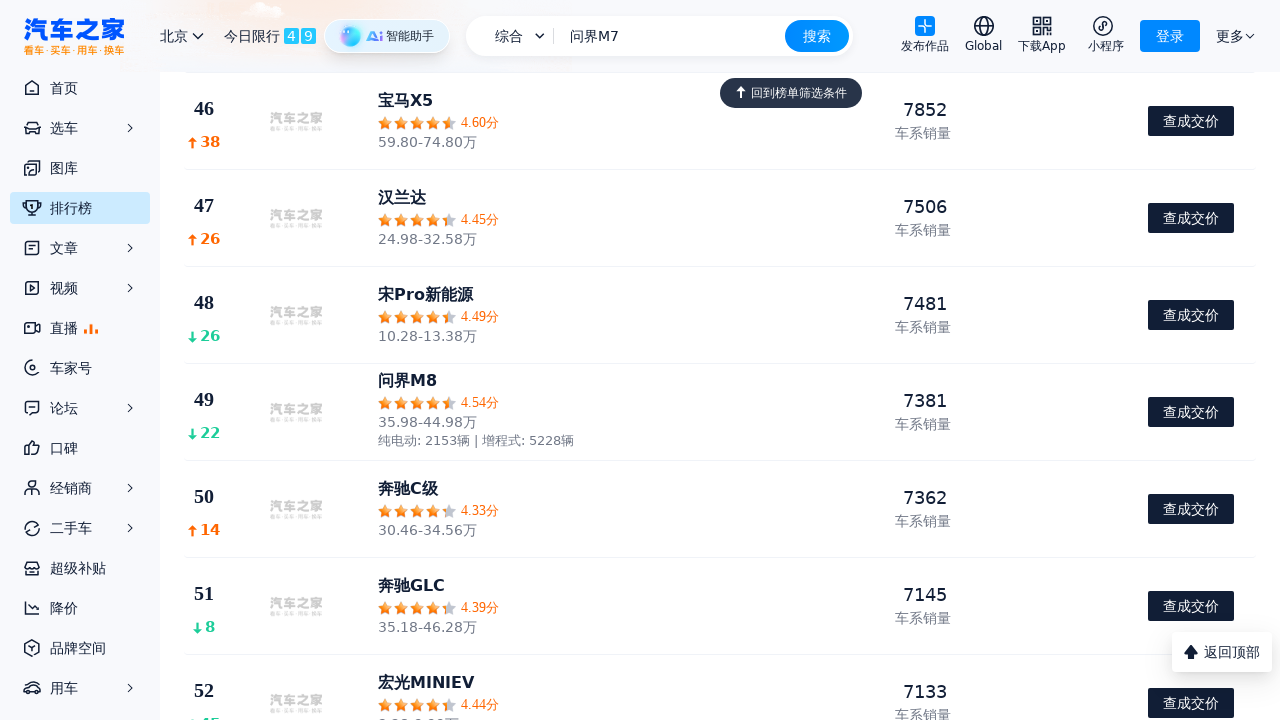

Checked ranking entries count: 100 items loaded
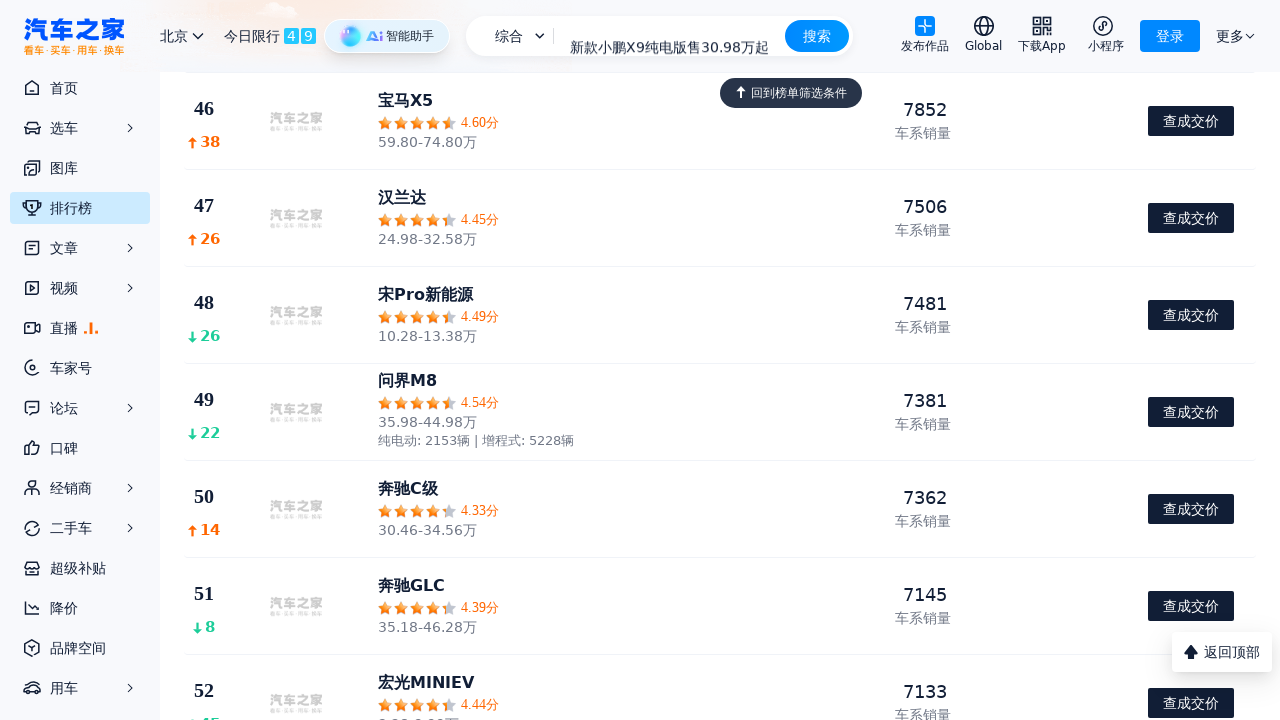

Reached target of 50+ ranking entries, stopping infinite scroll
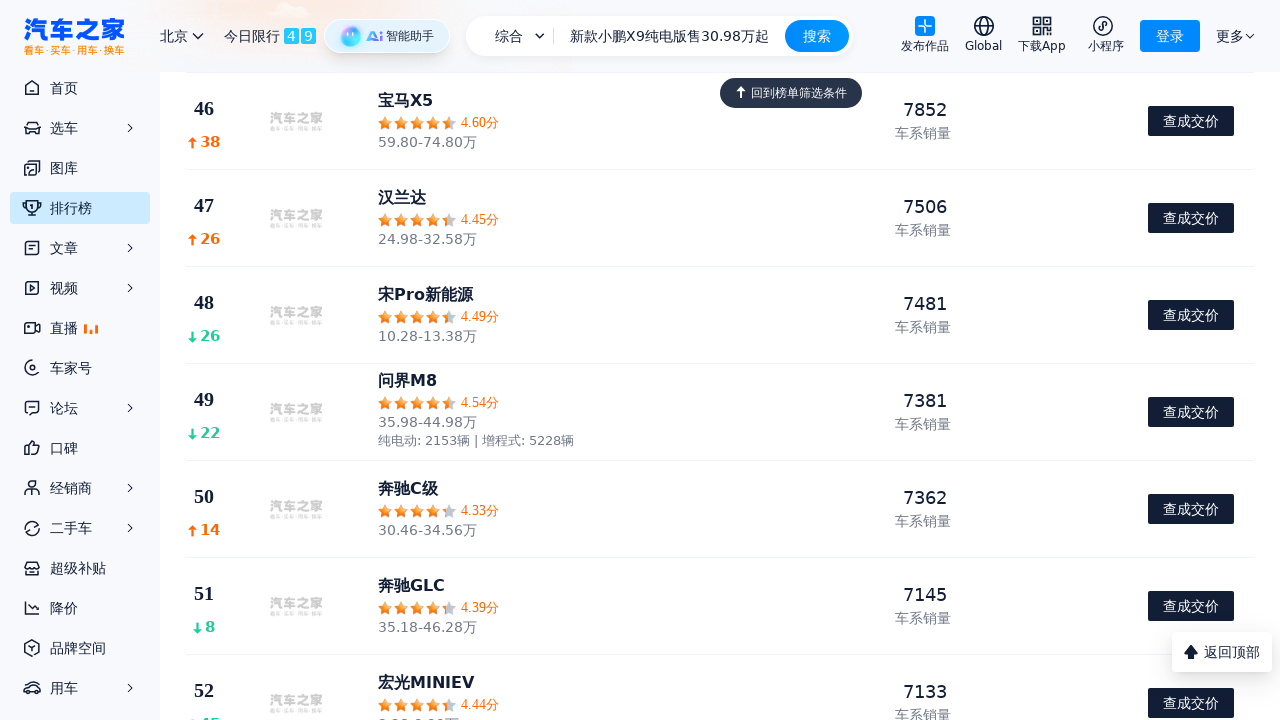

Verified ranking items are displayed on the page
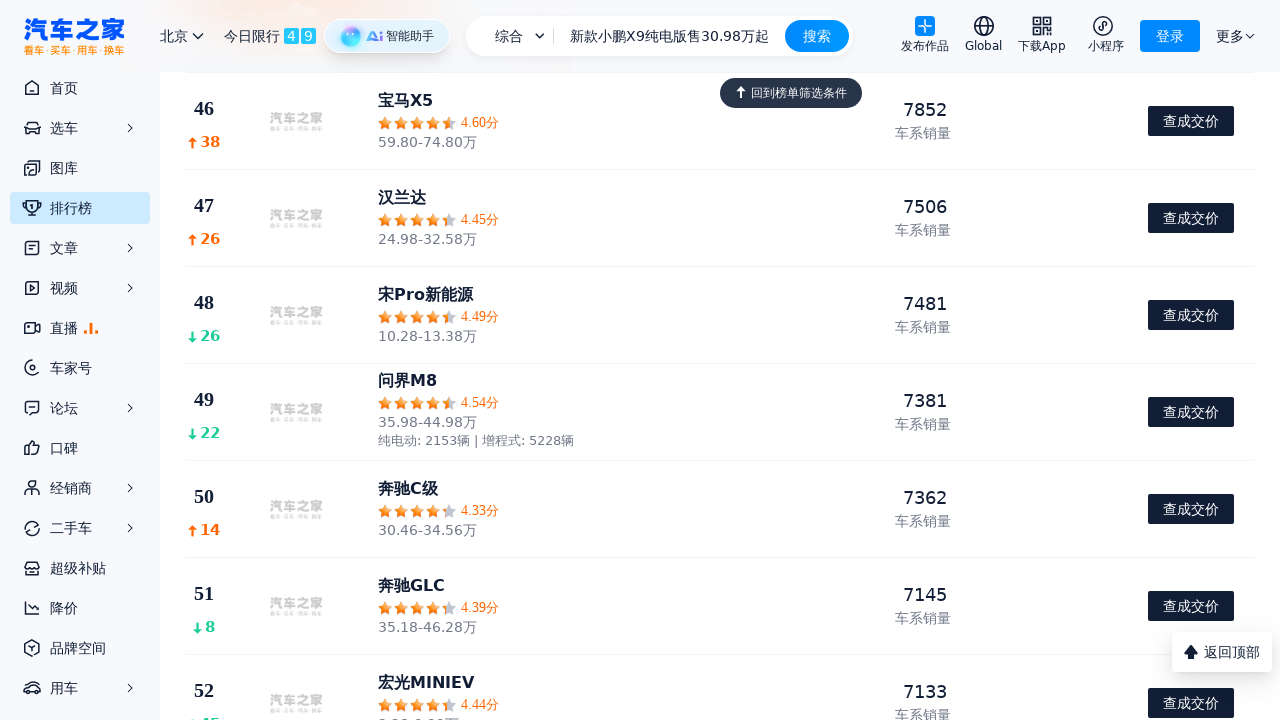

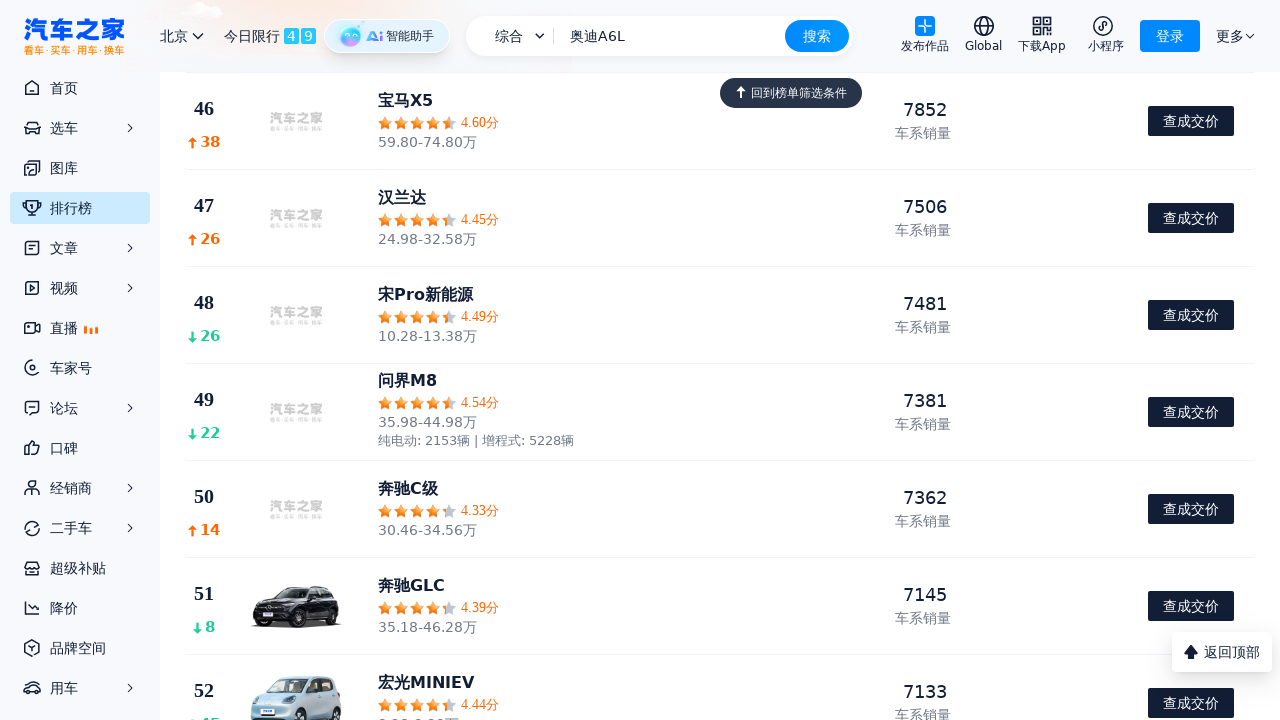